Navigates through a poker range editor application, selecting game type (Cash), strategy type (GTO), table size (6), and stack depth (100), then navigates to view a specific scenario (vs 3bet) for a hero position (LJ) against a villain position (BB).

Starting URL: https://app.pokertrainer.se/rangeeditor

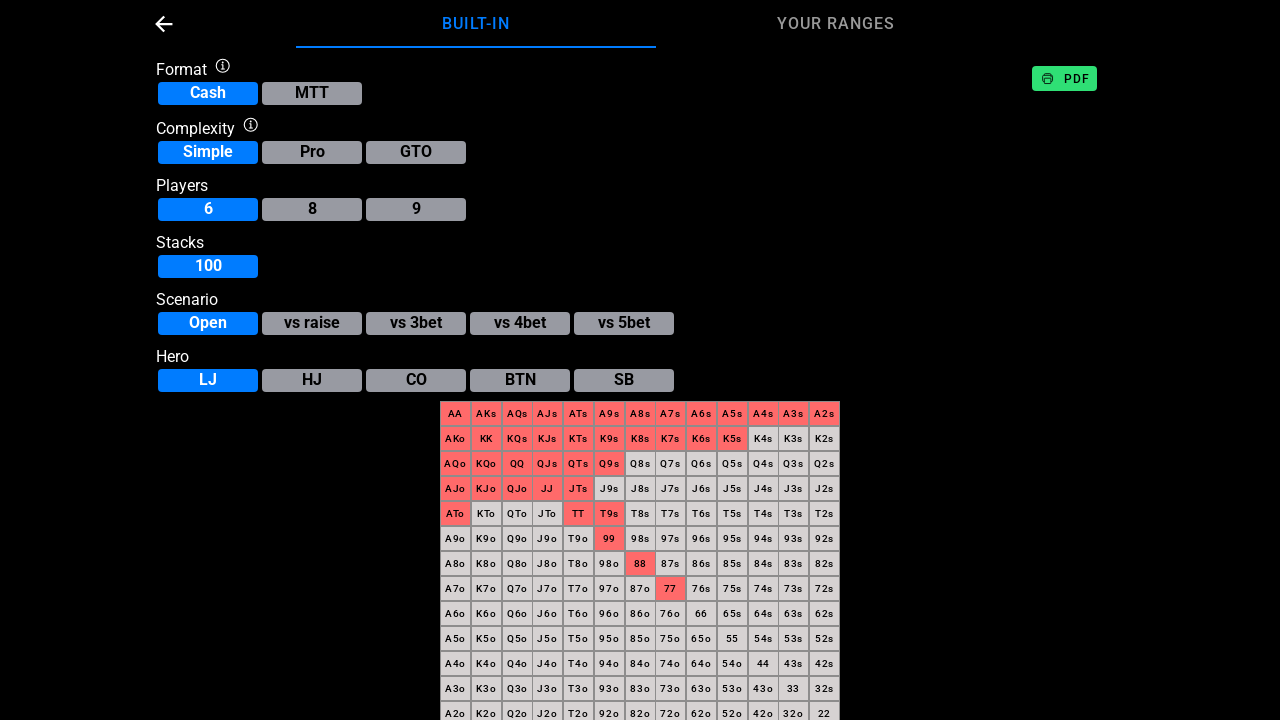

Set viewport to 1920x1080
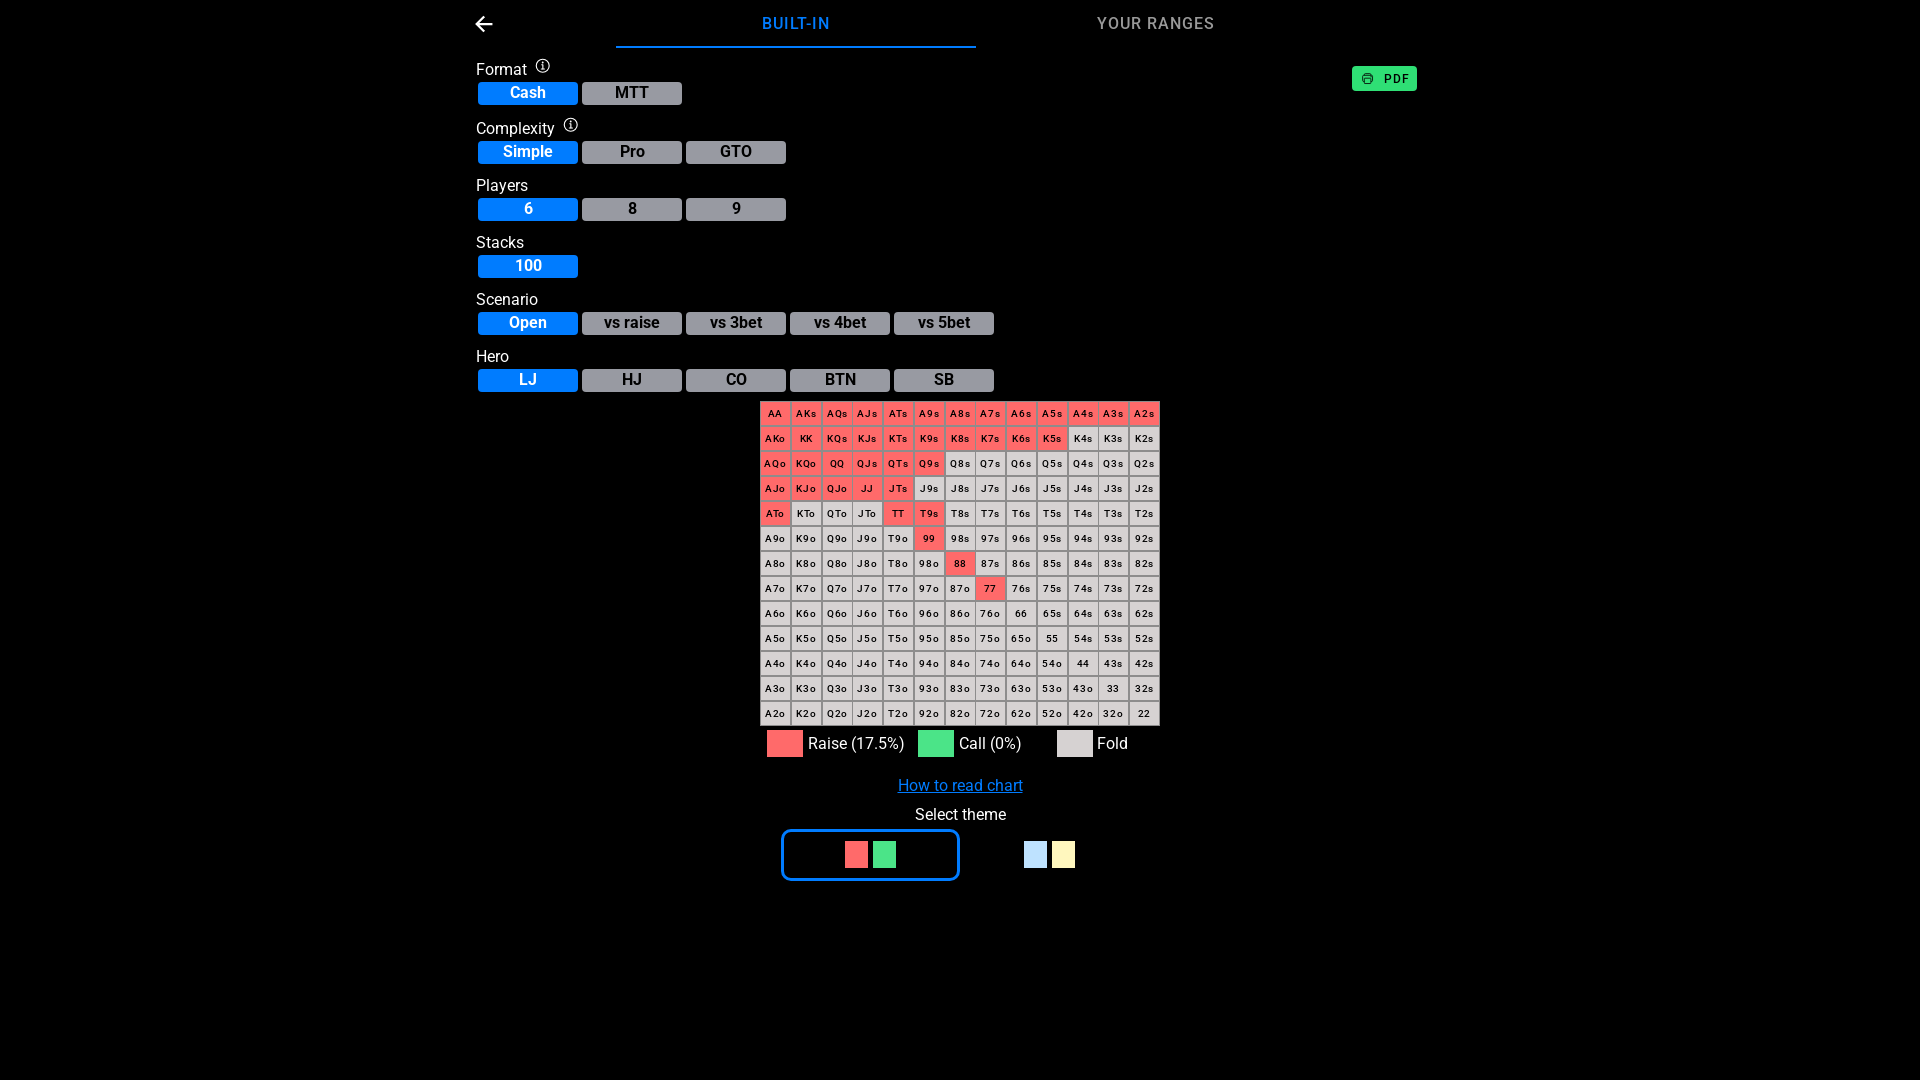

Selected 'Cash' game type at (528, 94) on .ion-color:has-text('Cash')
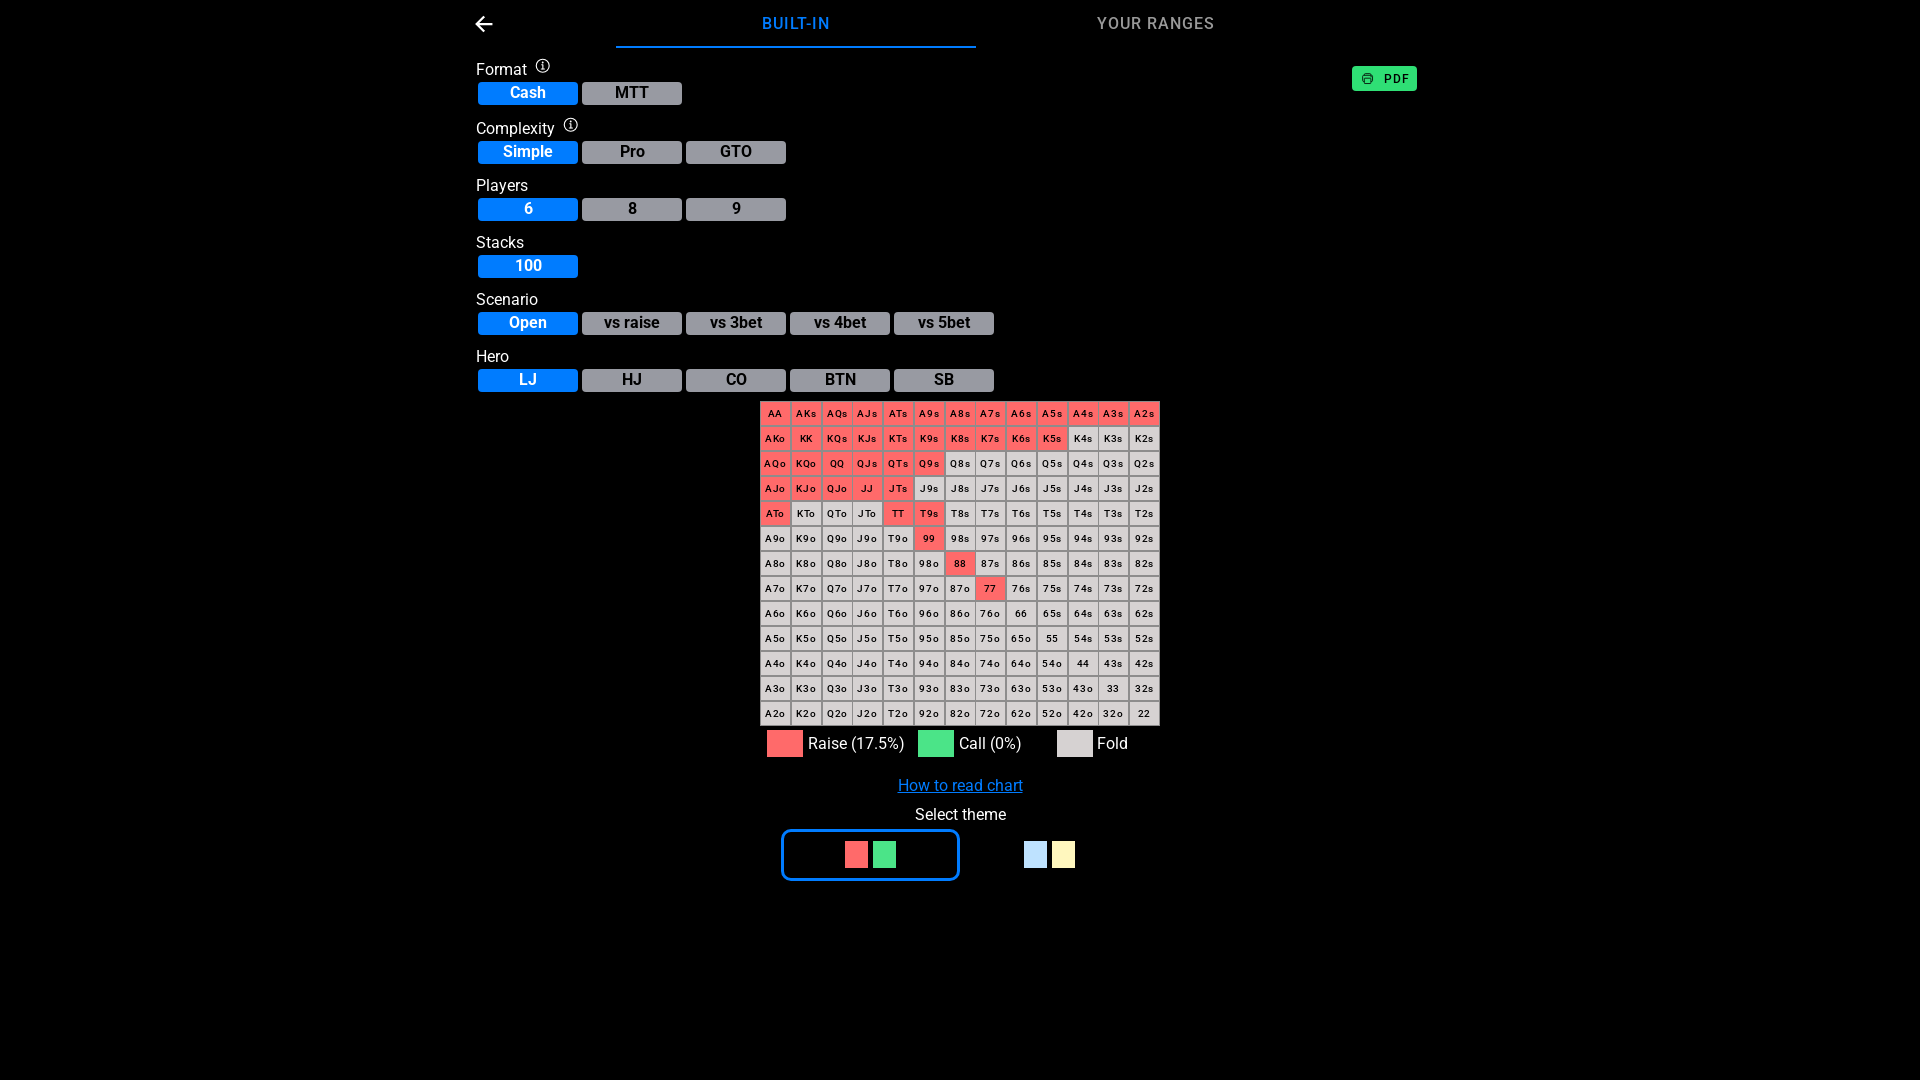

Selected 'GTO' strategy type at (736, 152) on .ion-color:has-text('GTO')
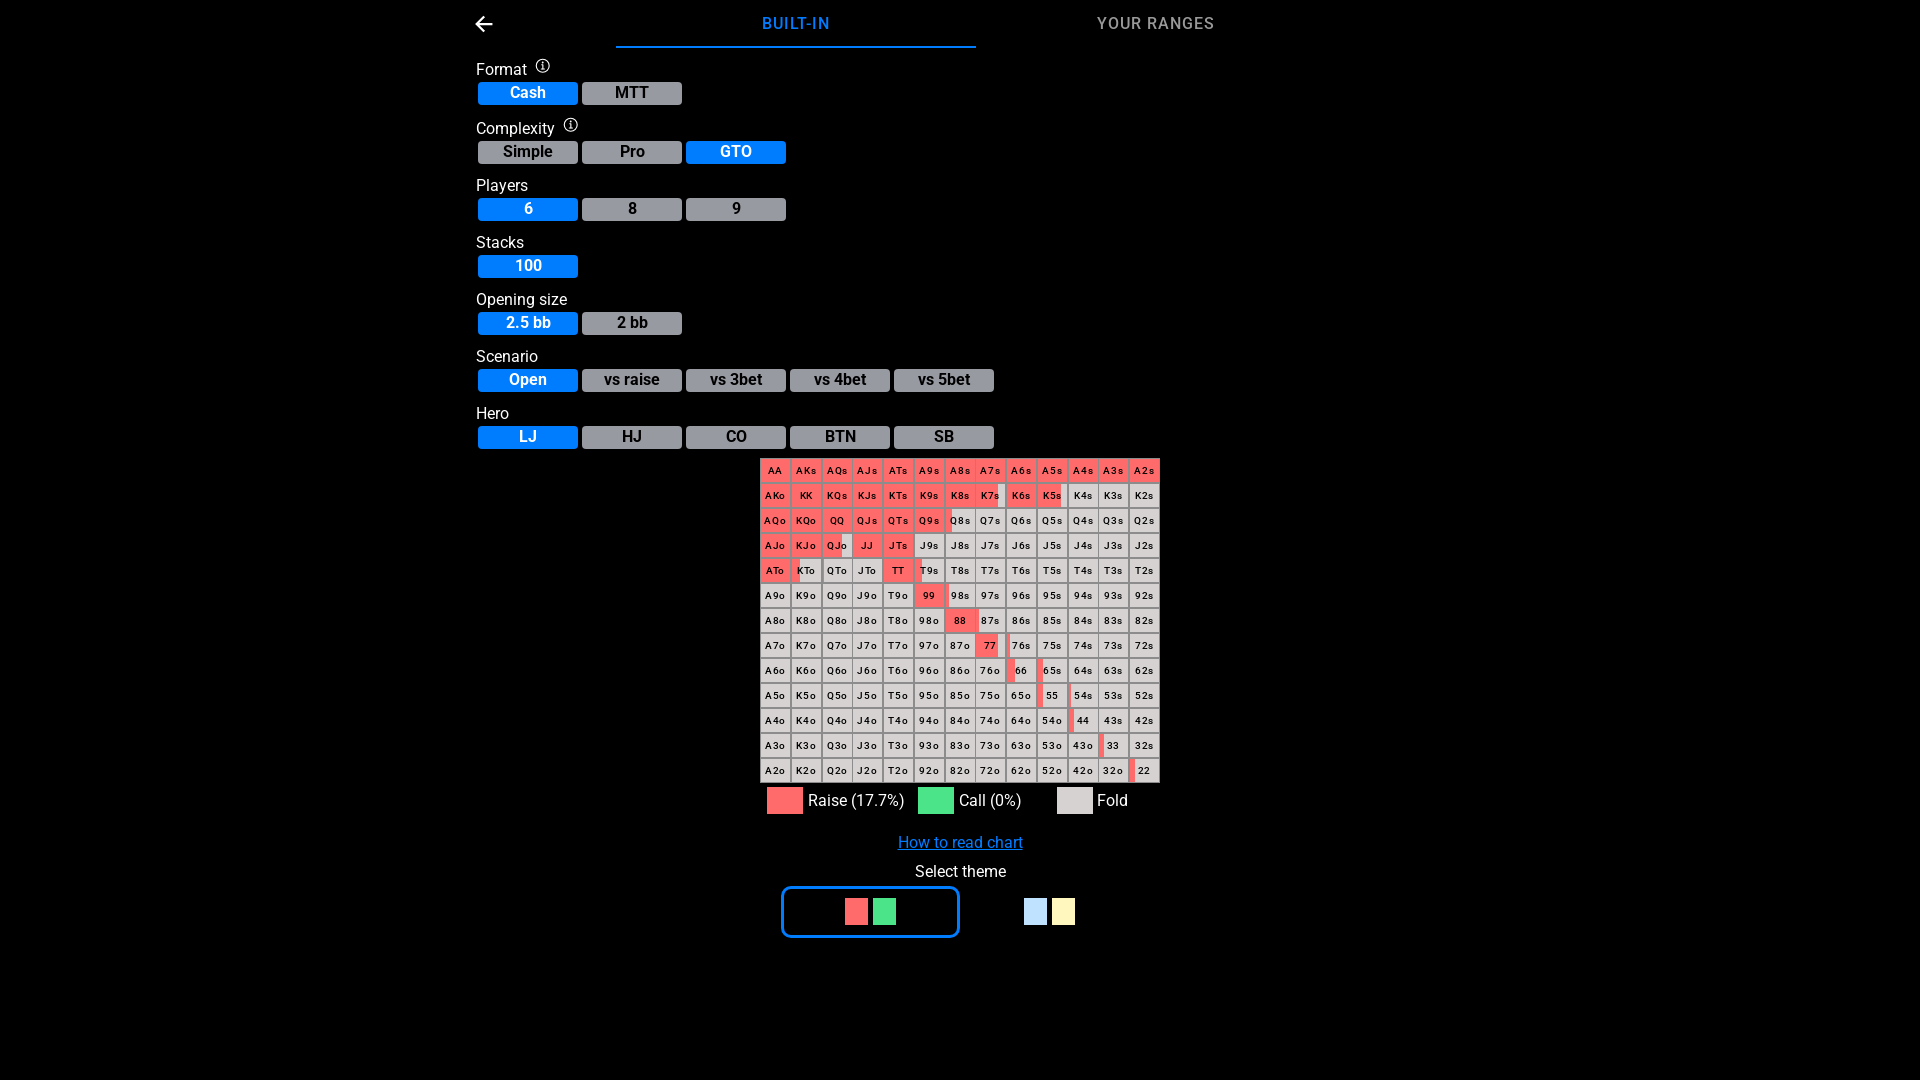

Selected table size '6' (6-max) at (528, 210) on .ion-color:has-text('6')
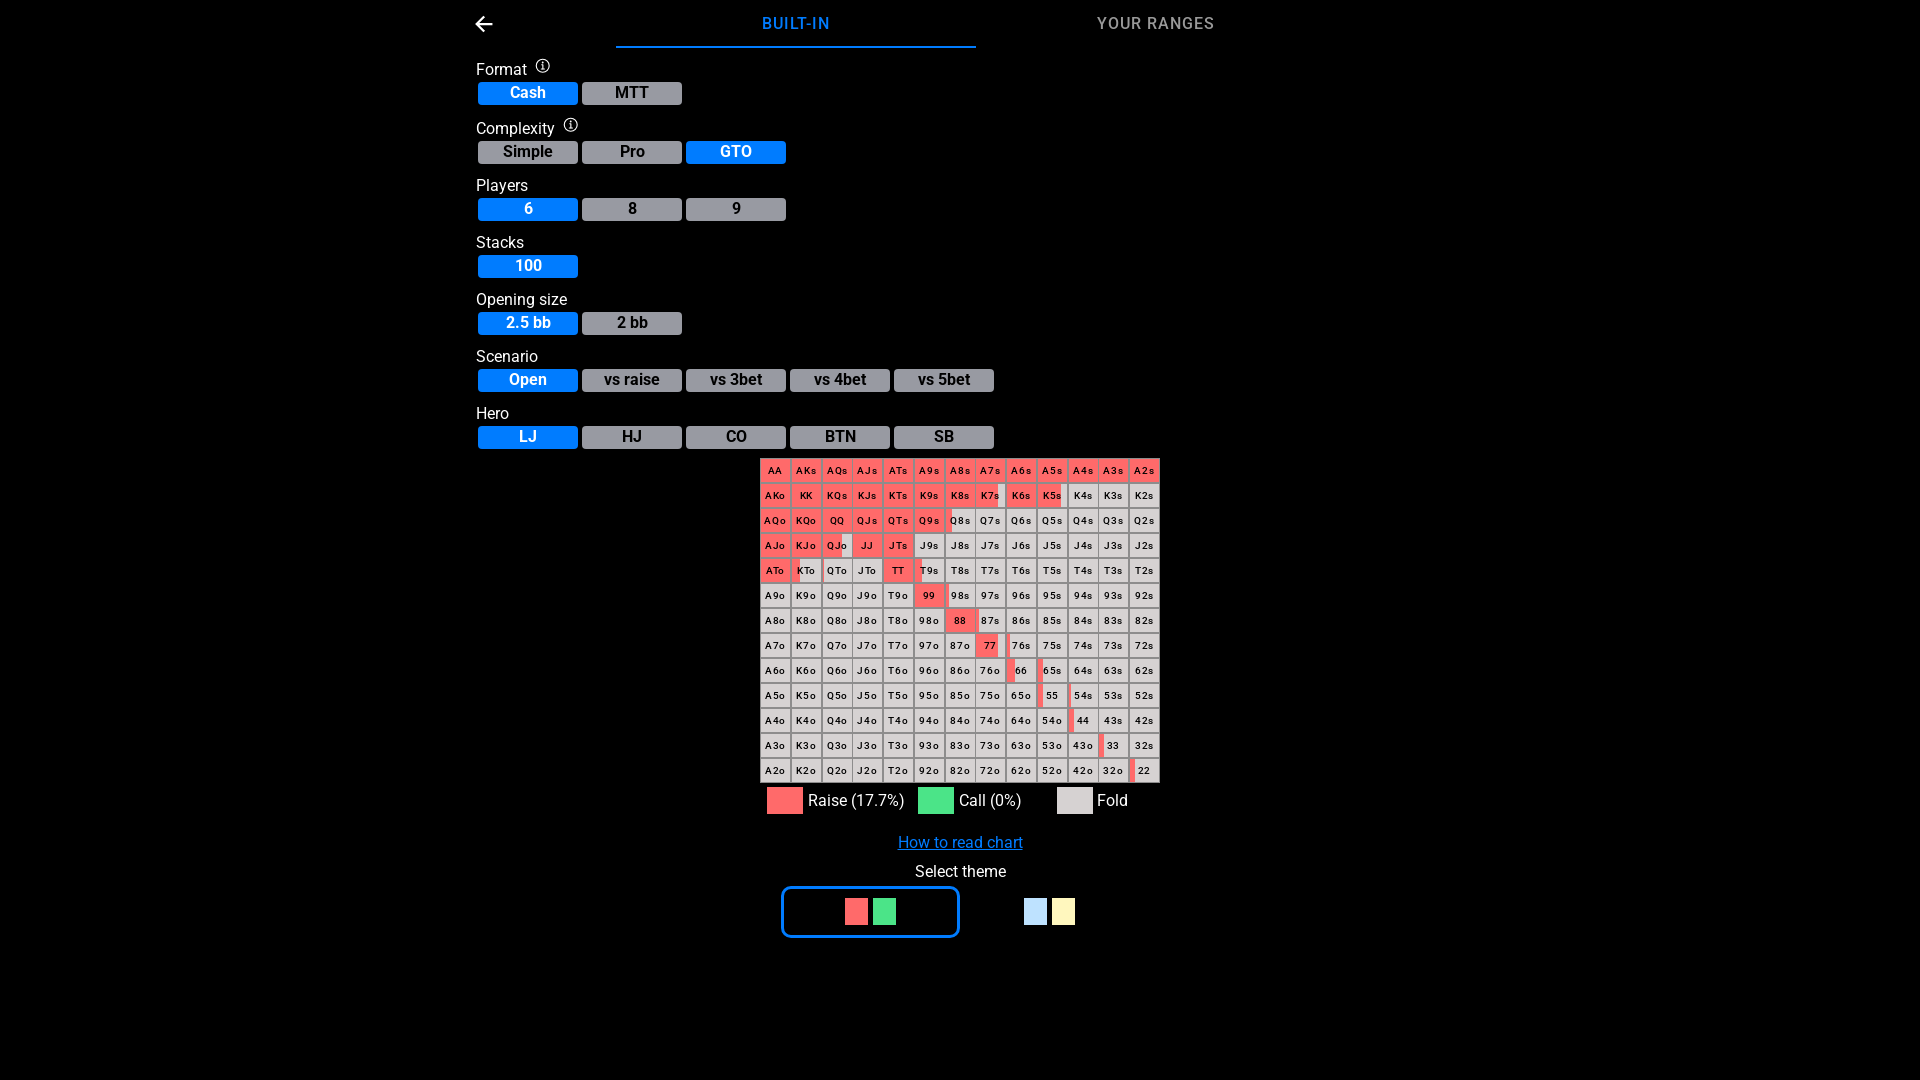

Selected stack depth '100' (100bb) at (528, 266) on .ion-color:has-text('100')
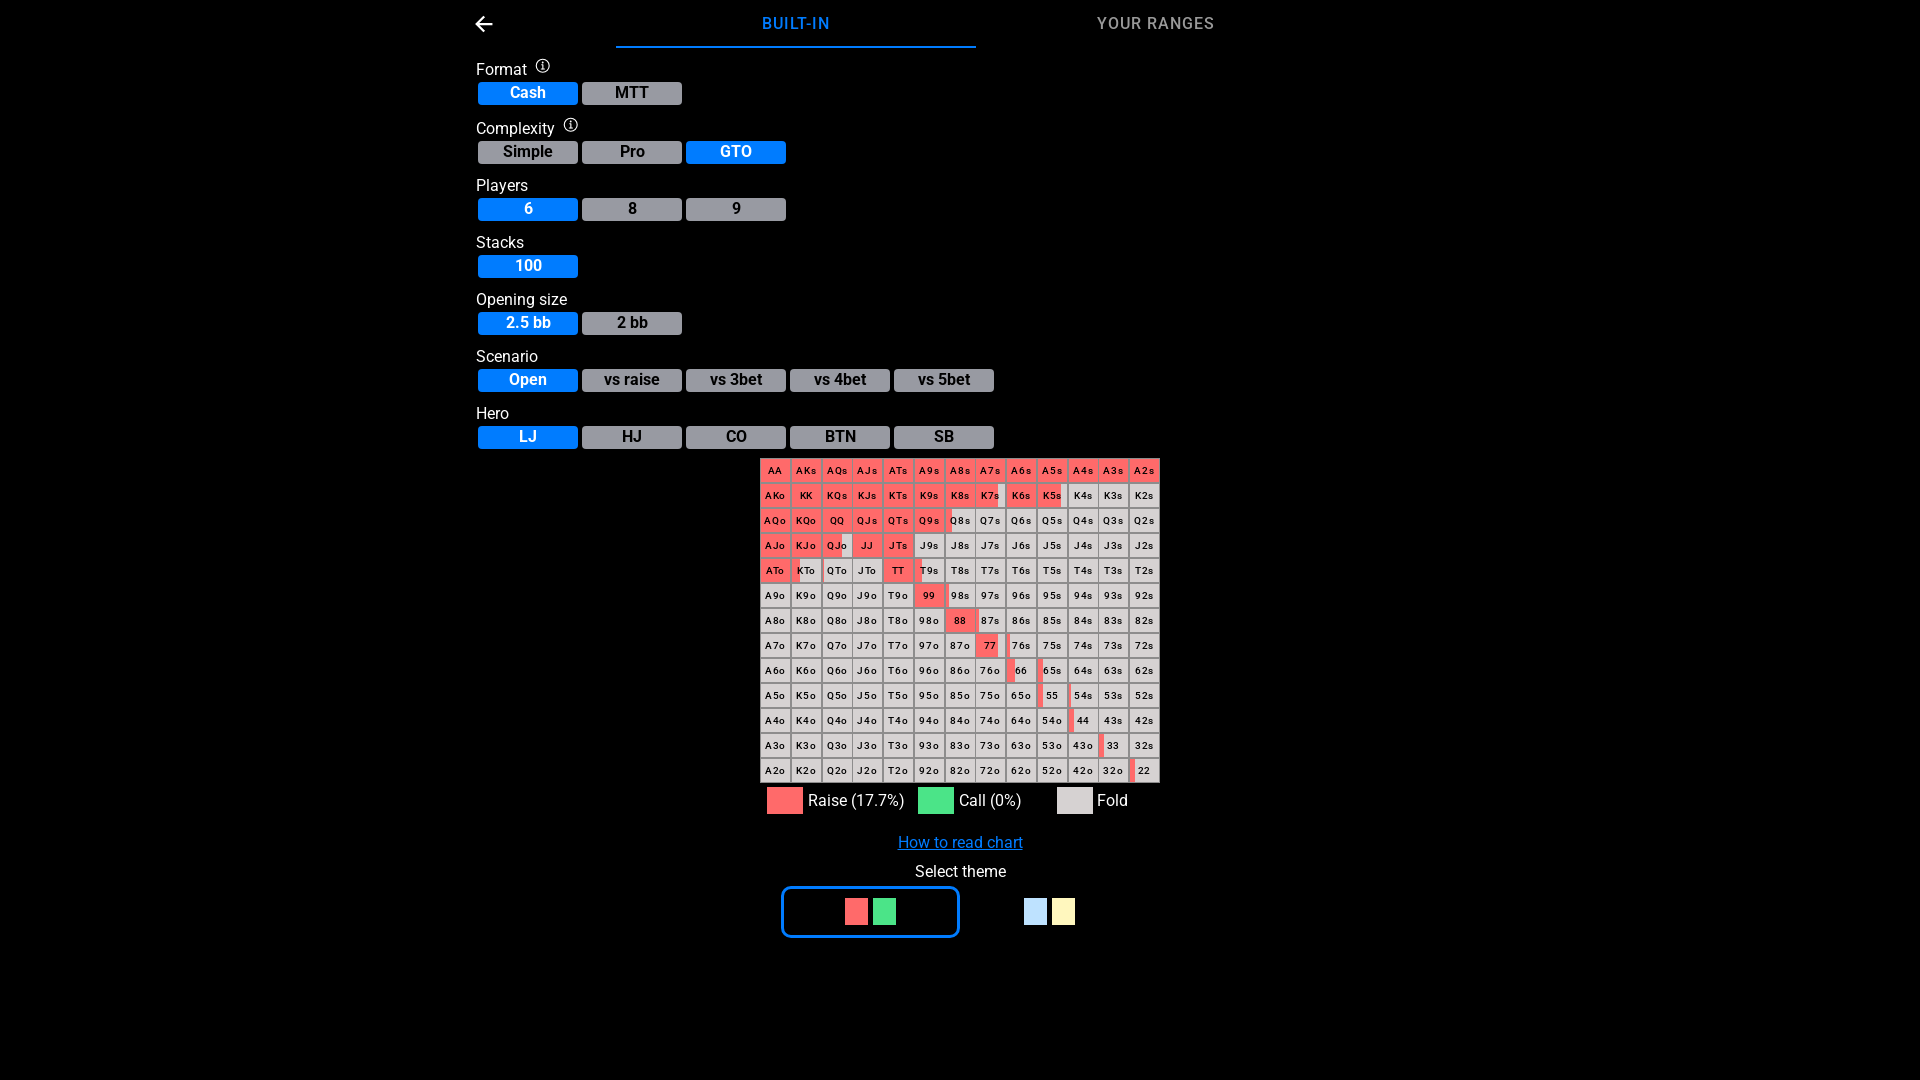

Selected scenario 'vs 3bet' at (736, 380) on .ion-color:has-text('vs 3bet')
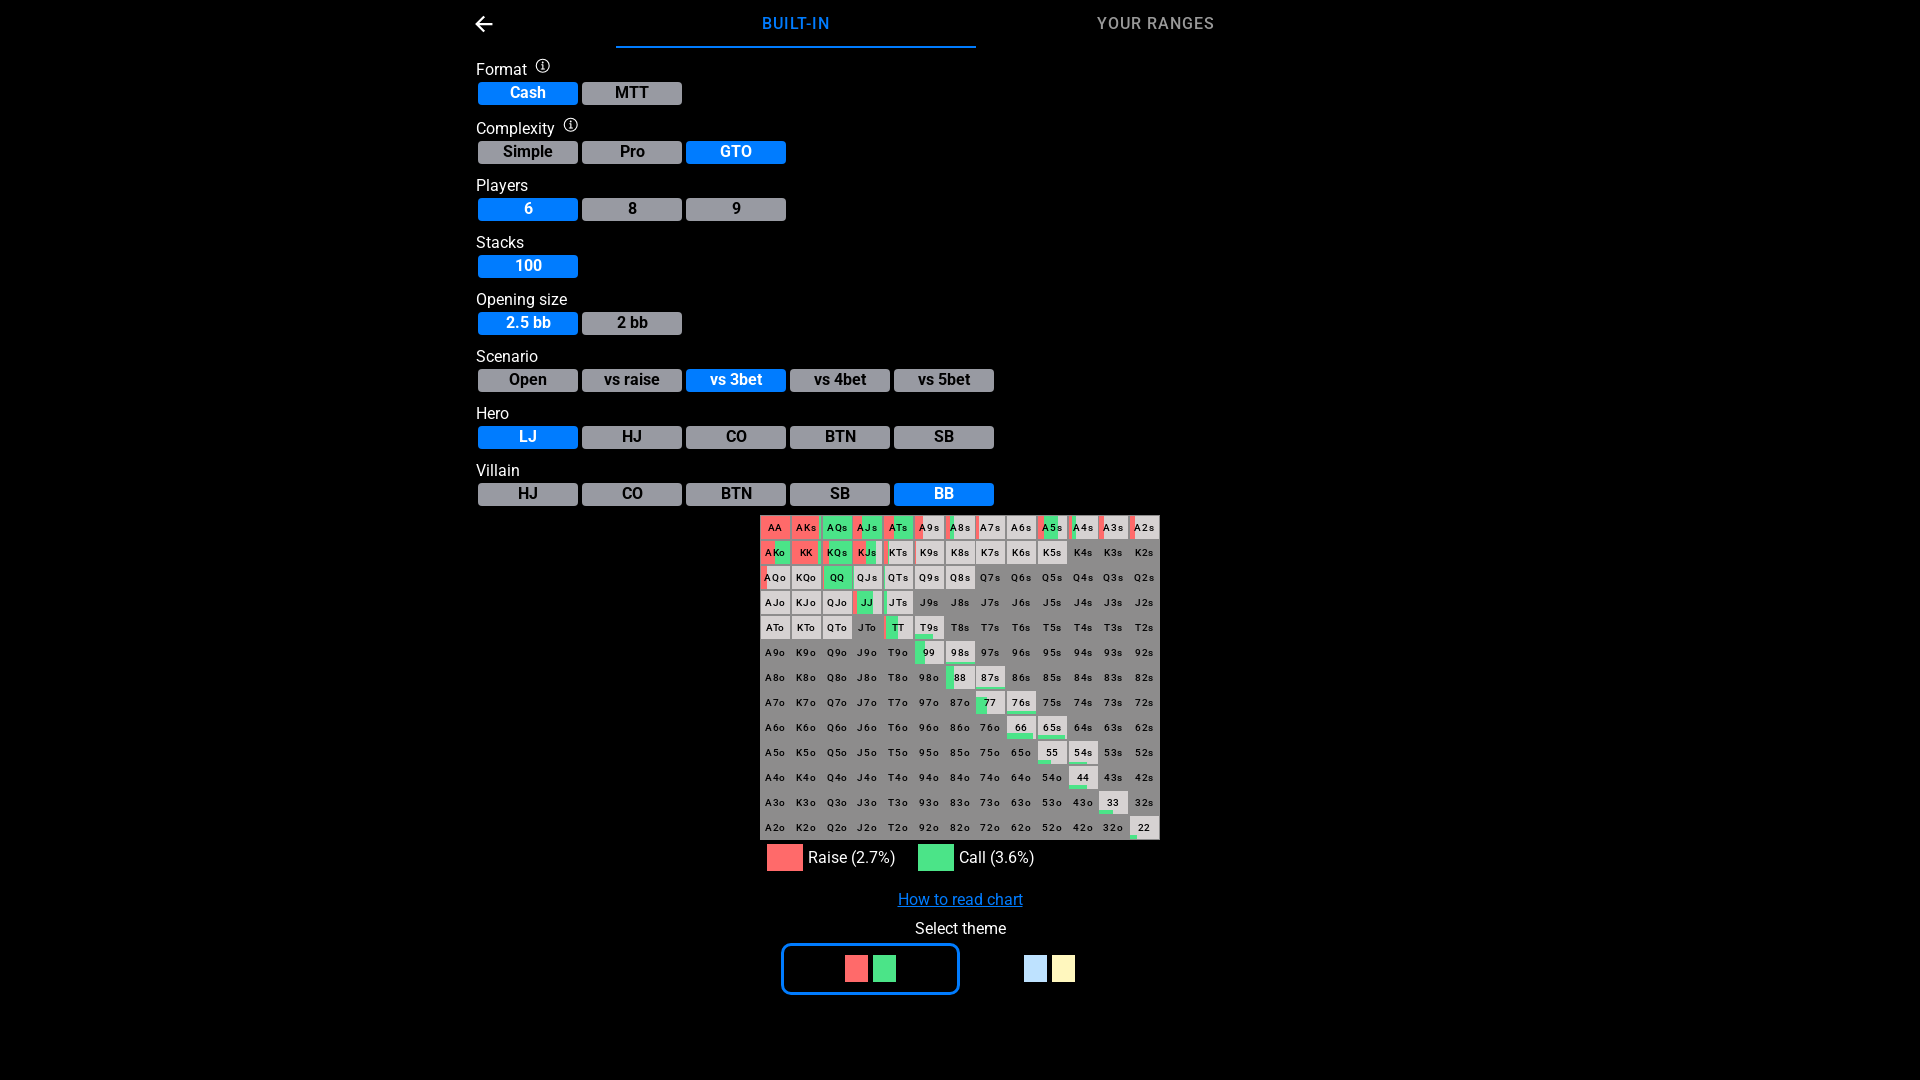

Selected hero position 'LJ' (Lojack) at (528, 438) on .ion-color:has-text('LJ')
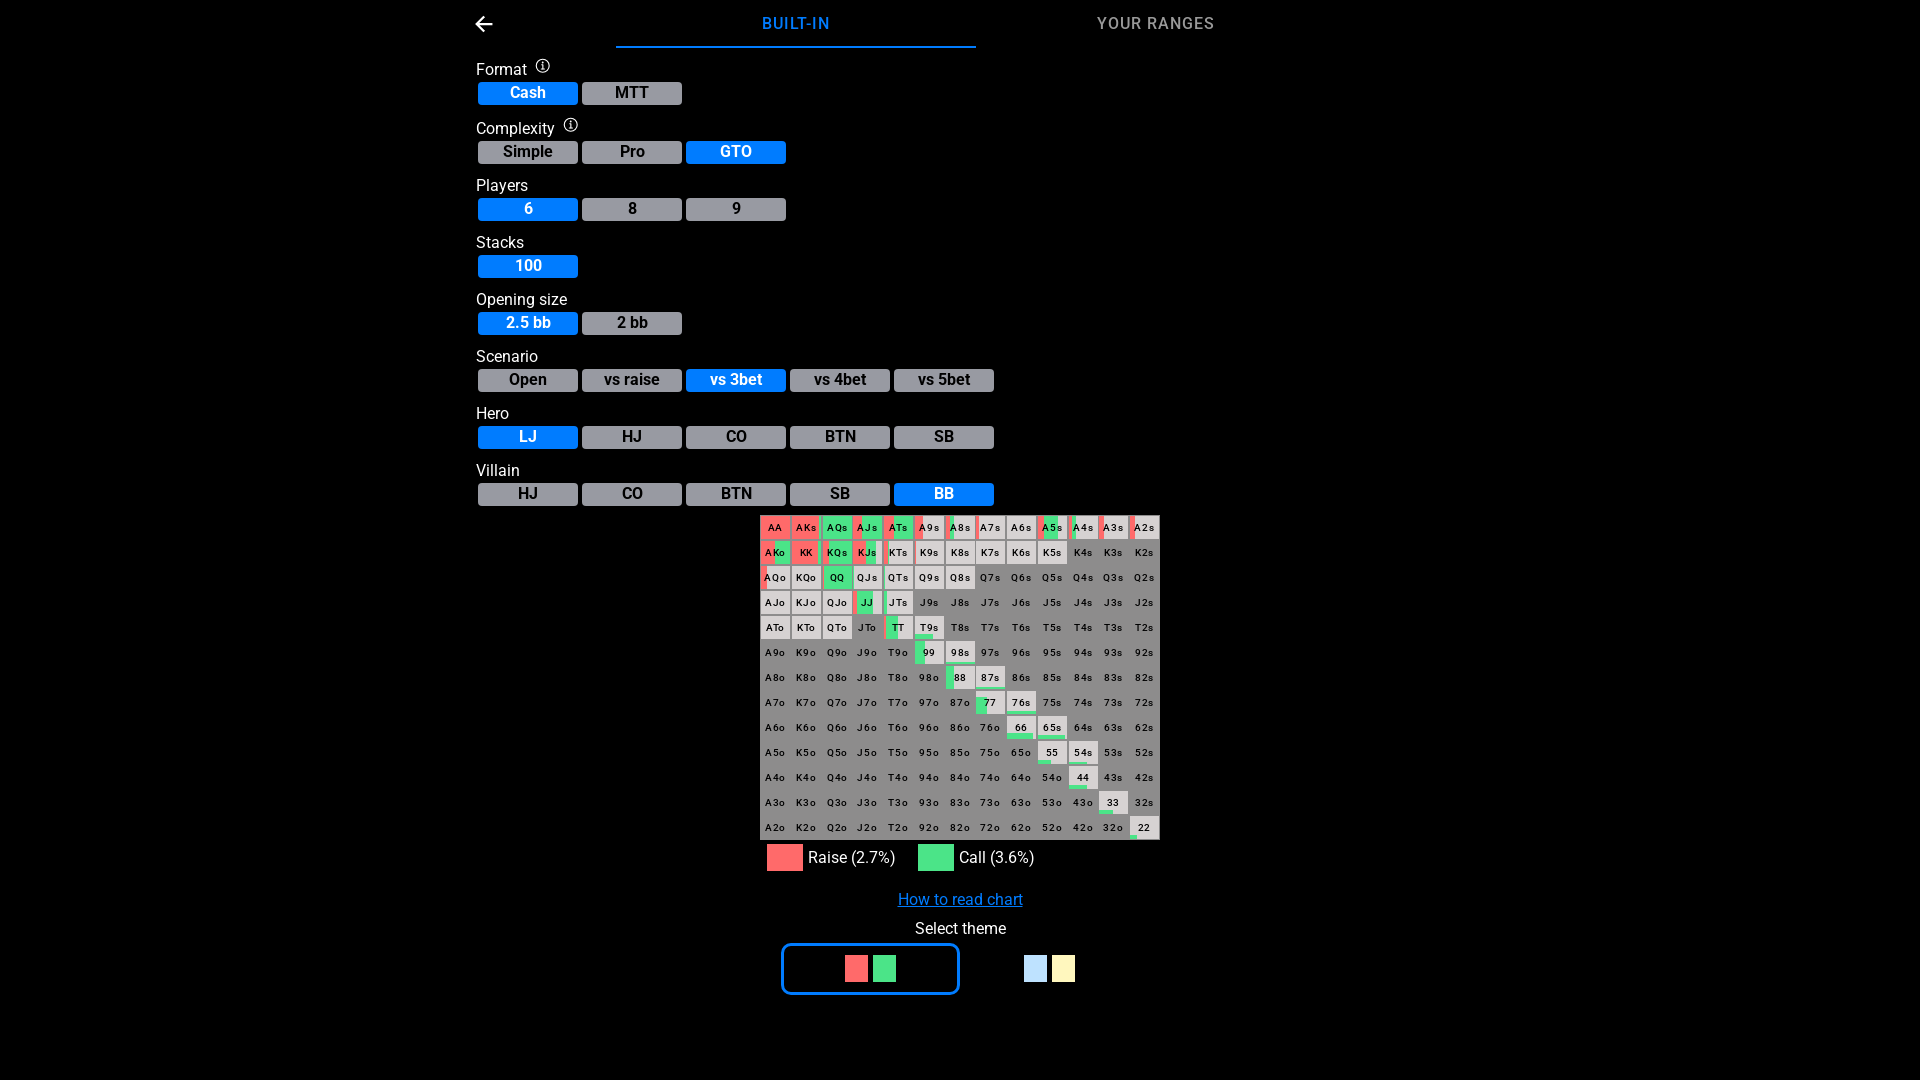

Selected villain position 'BB' (Big Blind) at (528, 324) on .ion-color:has-text('BB')
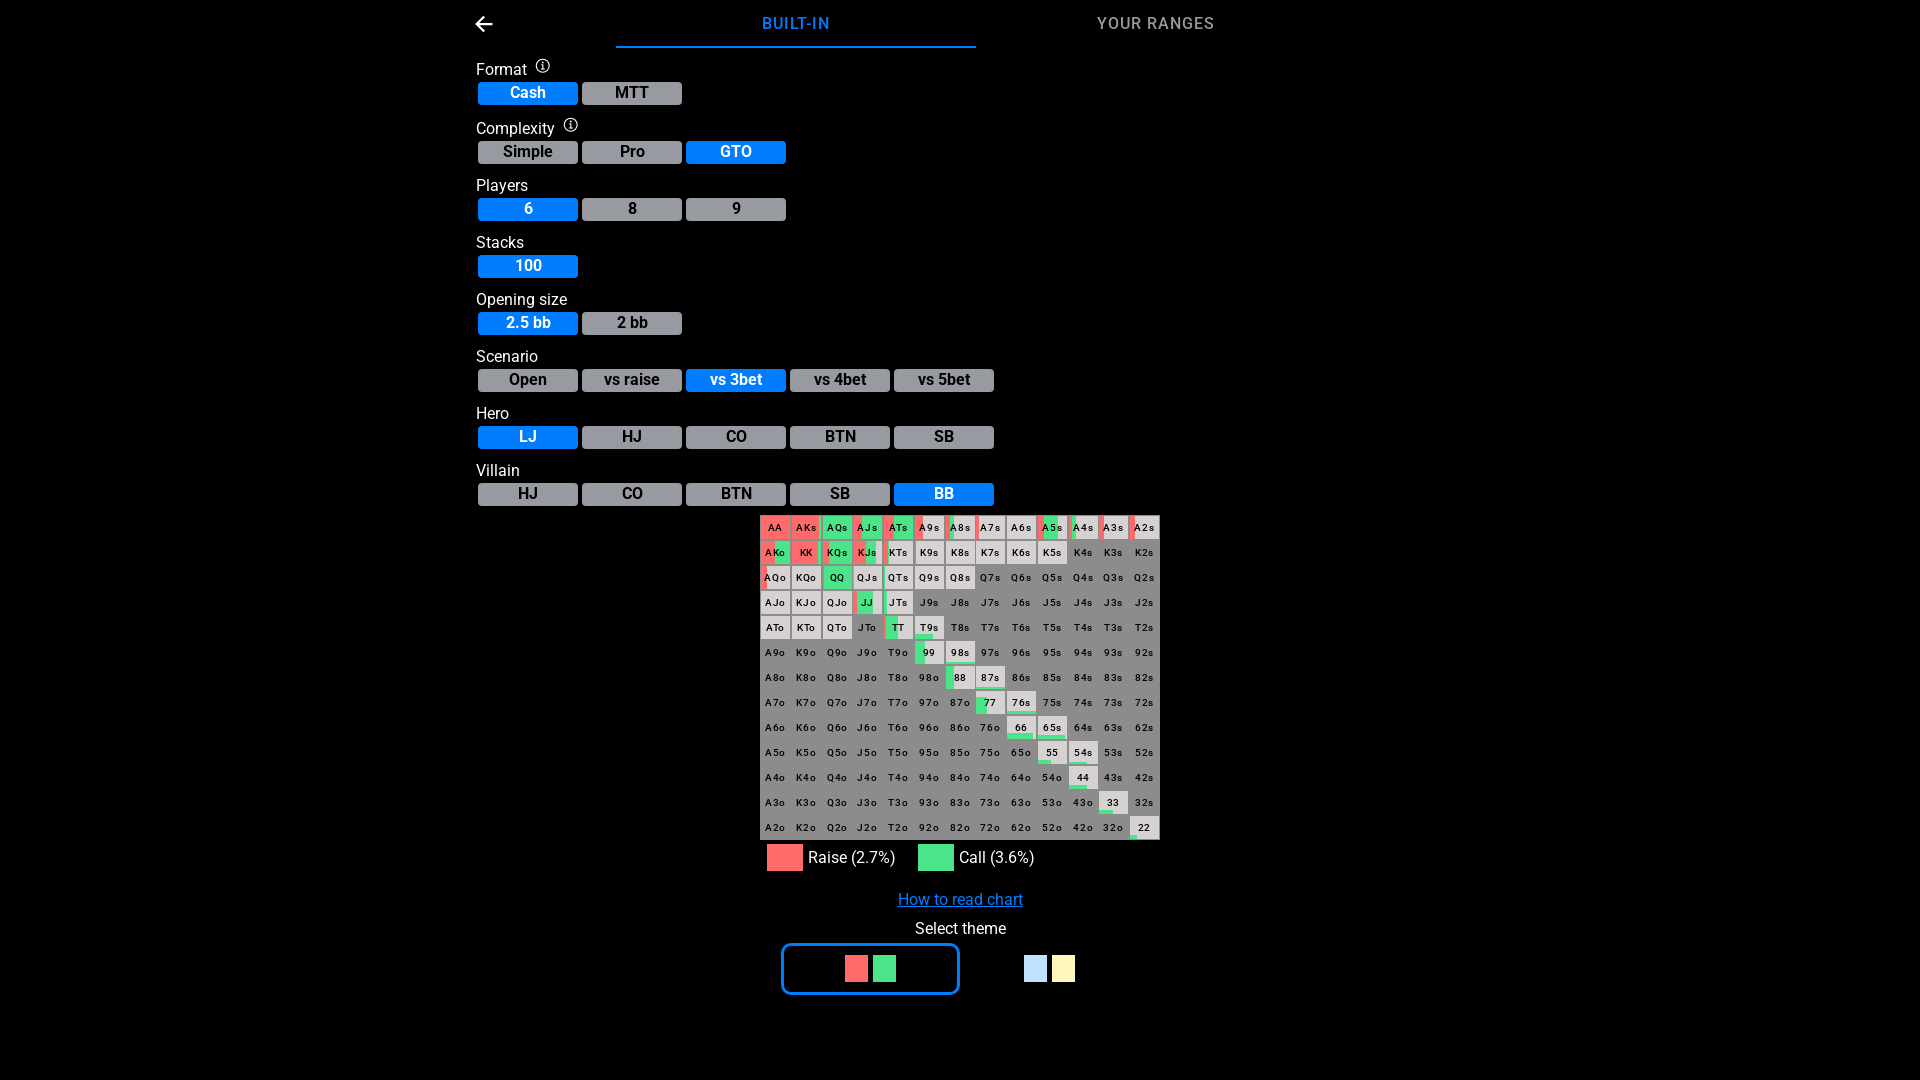

Combo elements loaded successfully
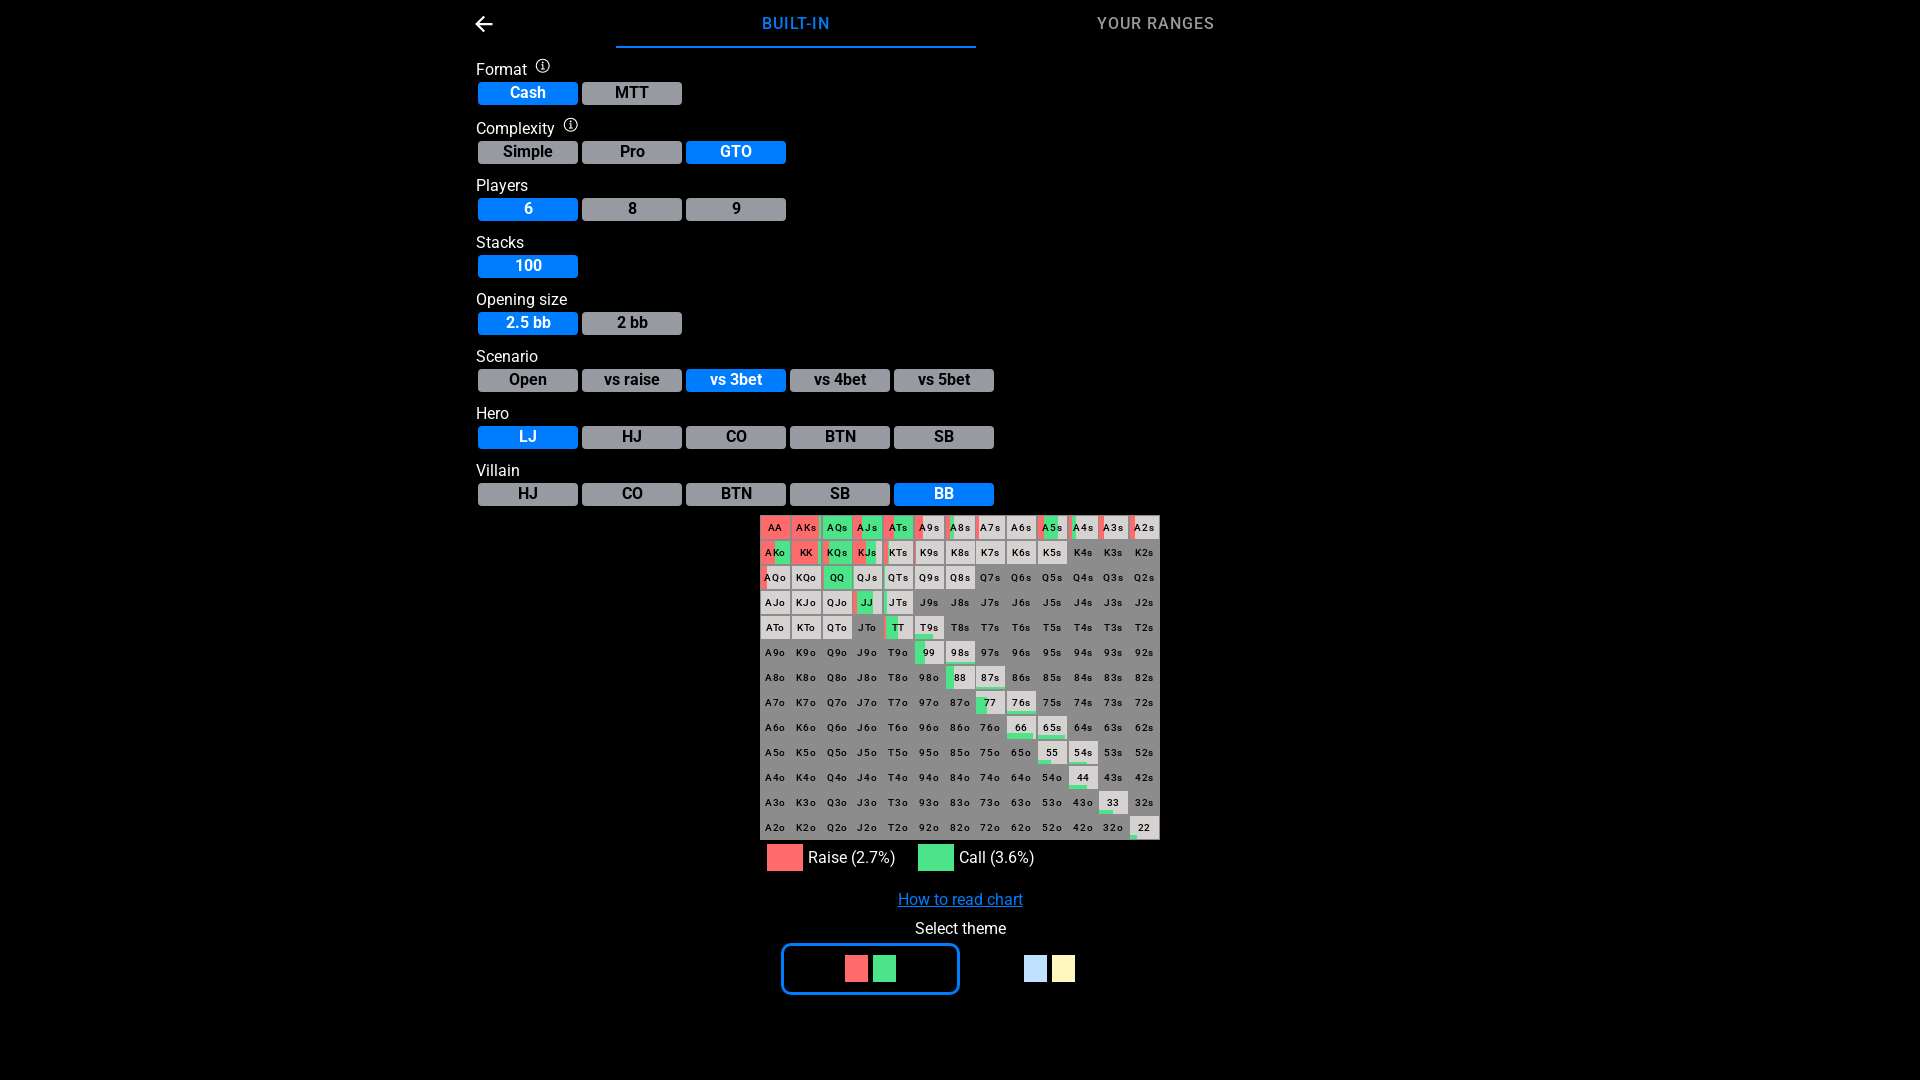

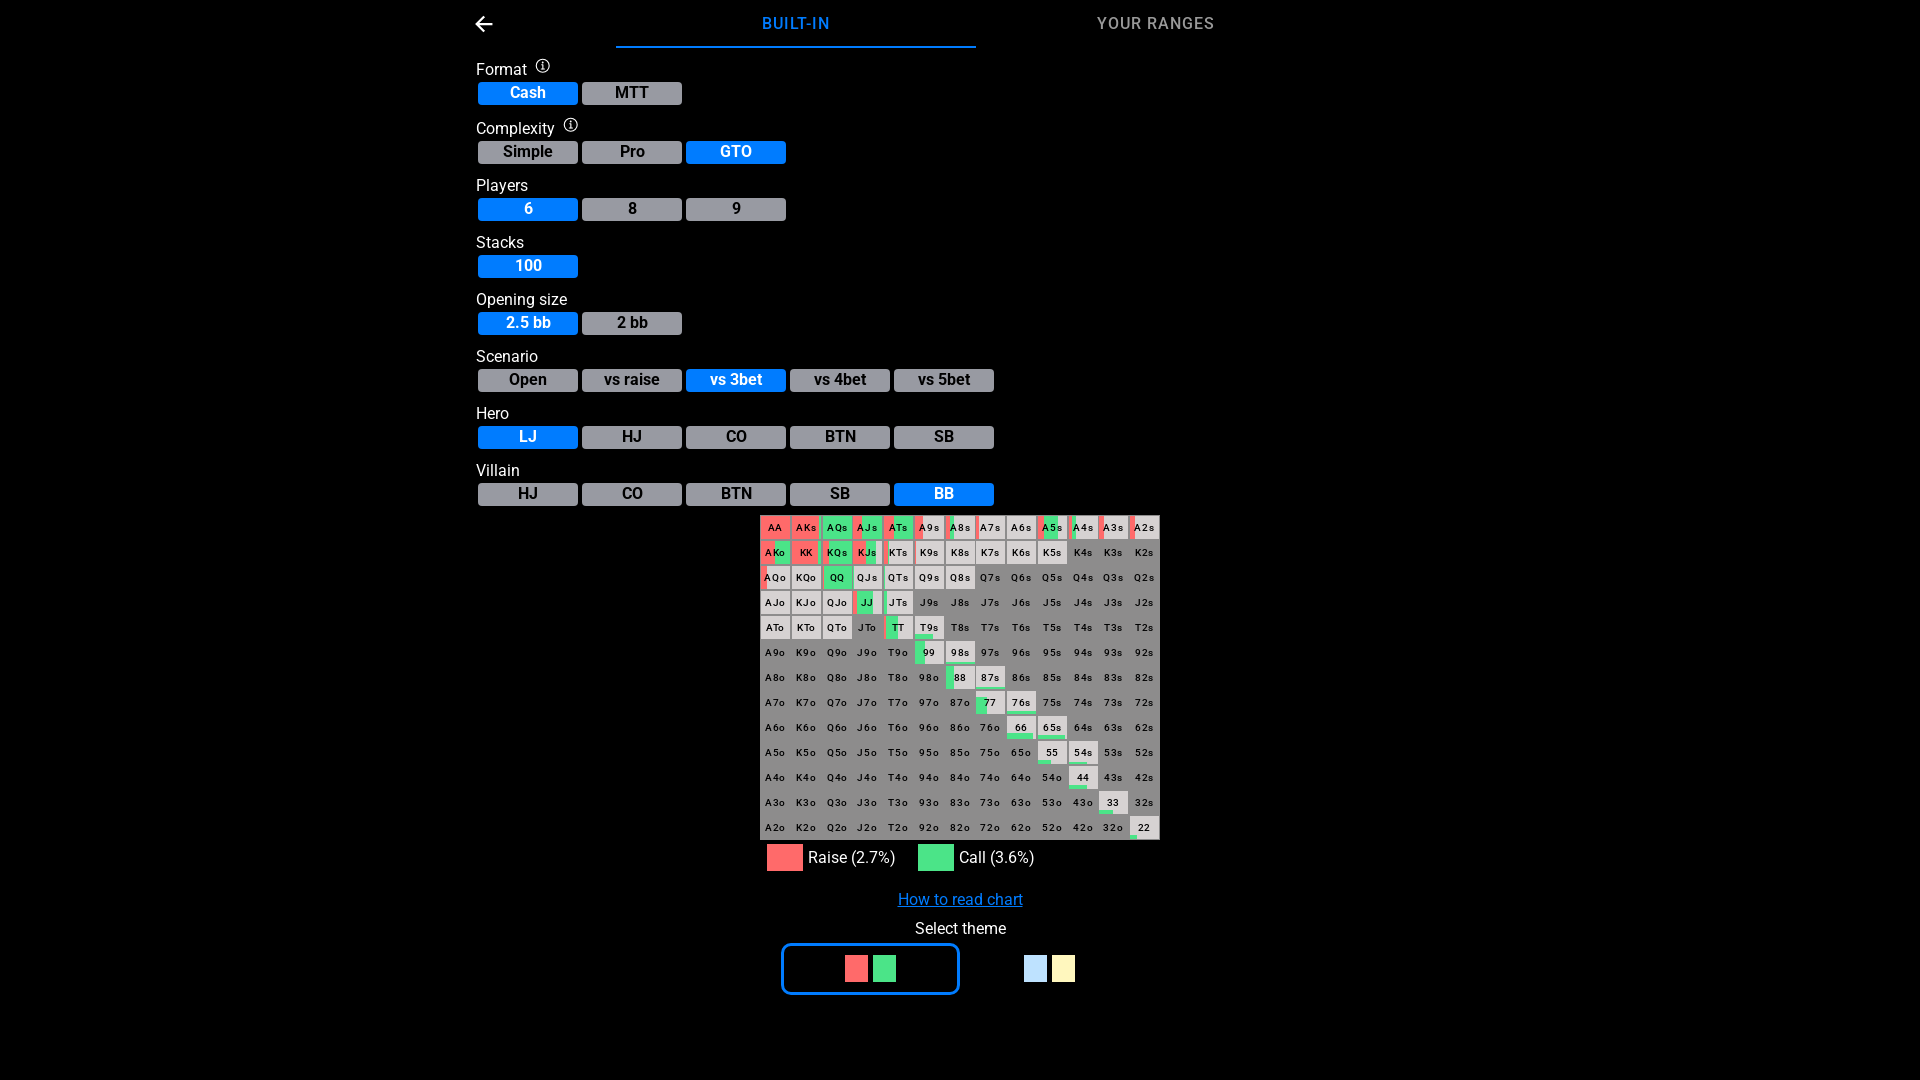